Tests radio button selection functionality by clicking on three different radio buttons using various selector strategies (ID, CSS selector, and XPath)

Starting URL: https://formy-project.herokuapp.com/radiobutton

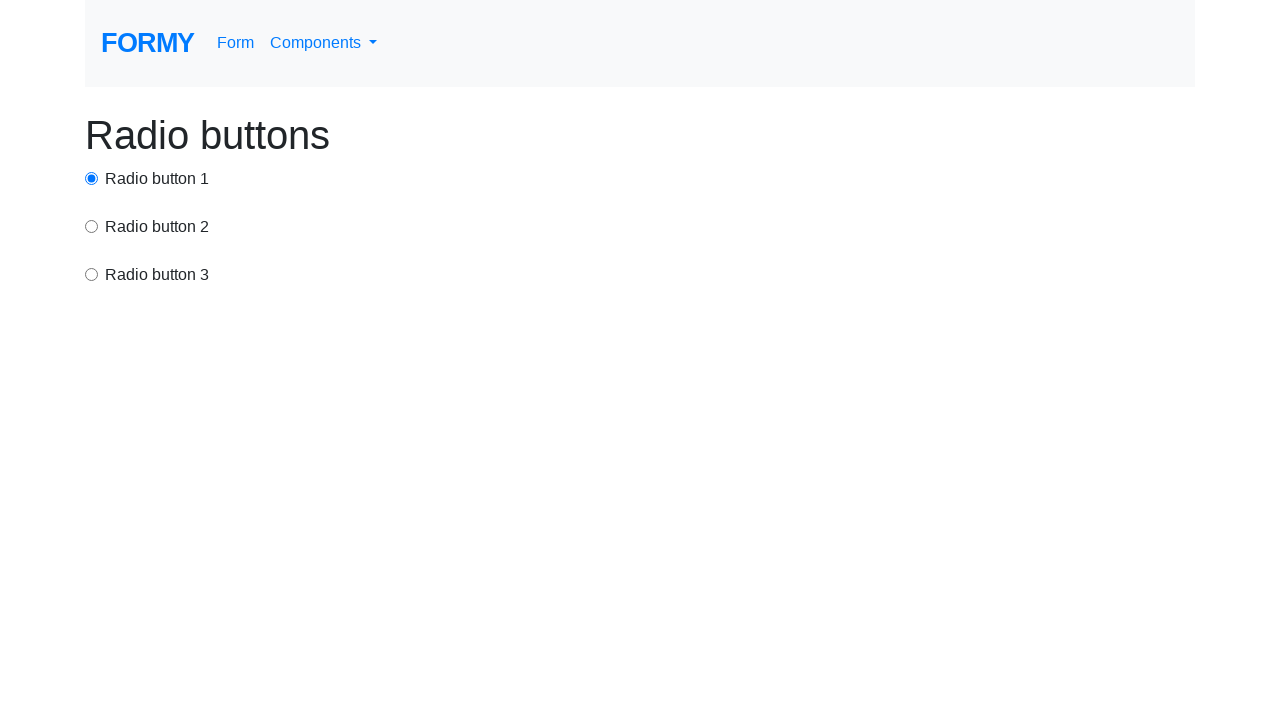

Clicked radio button 1 using ID selector at (92, 178) on #radio-button-1
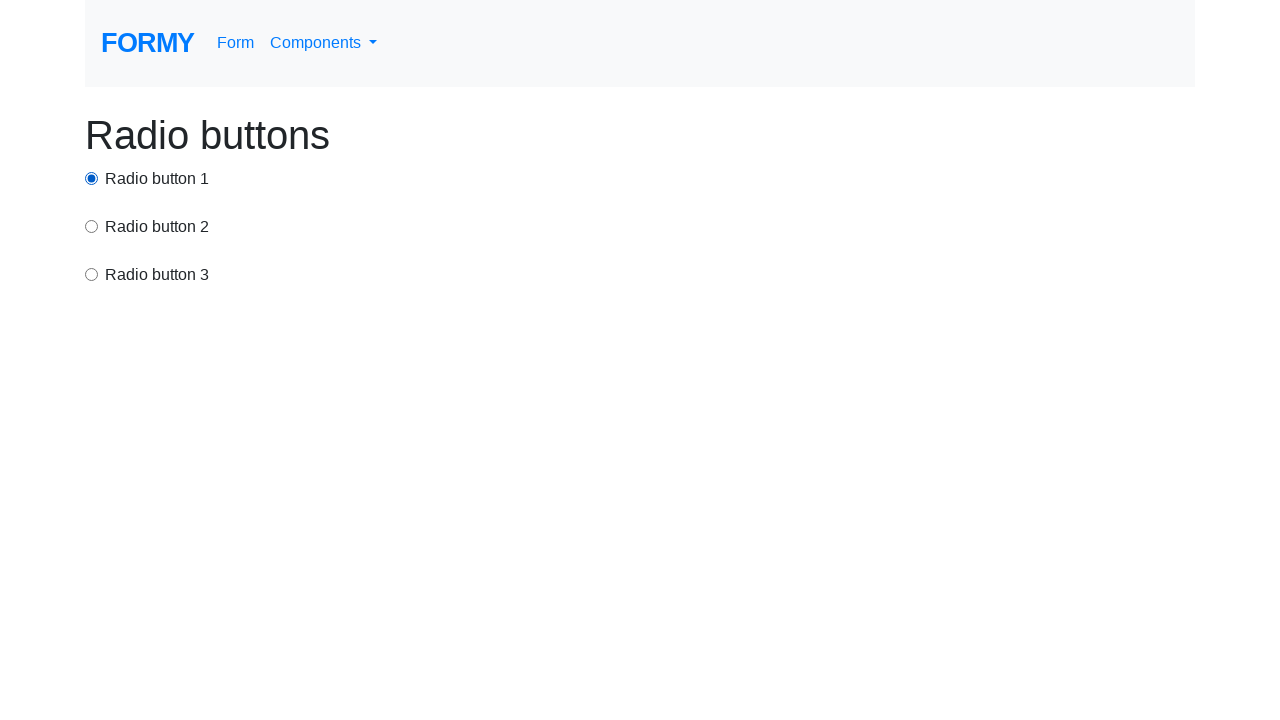

Clicked radio button 2 using CSS selector with value attribute at (92, 226) on input[value='option2']
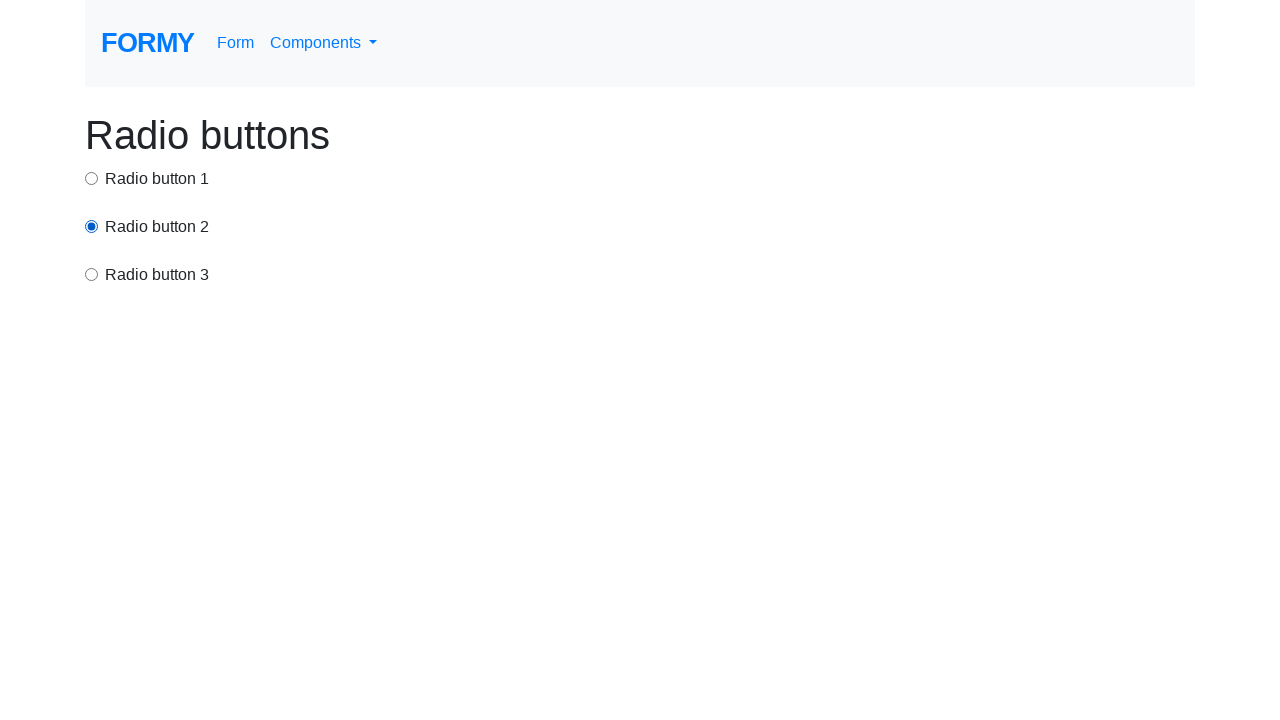

Clicked radio button 3 using XPath selector at (92, 274) on xpath=/html/body/div/div[3]/input
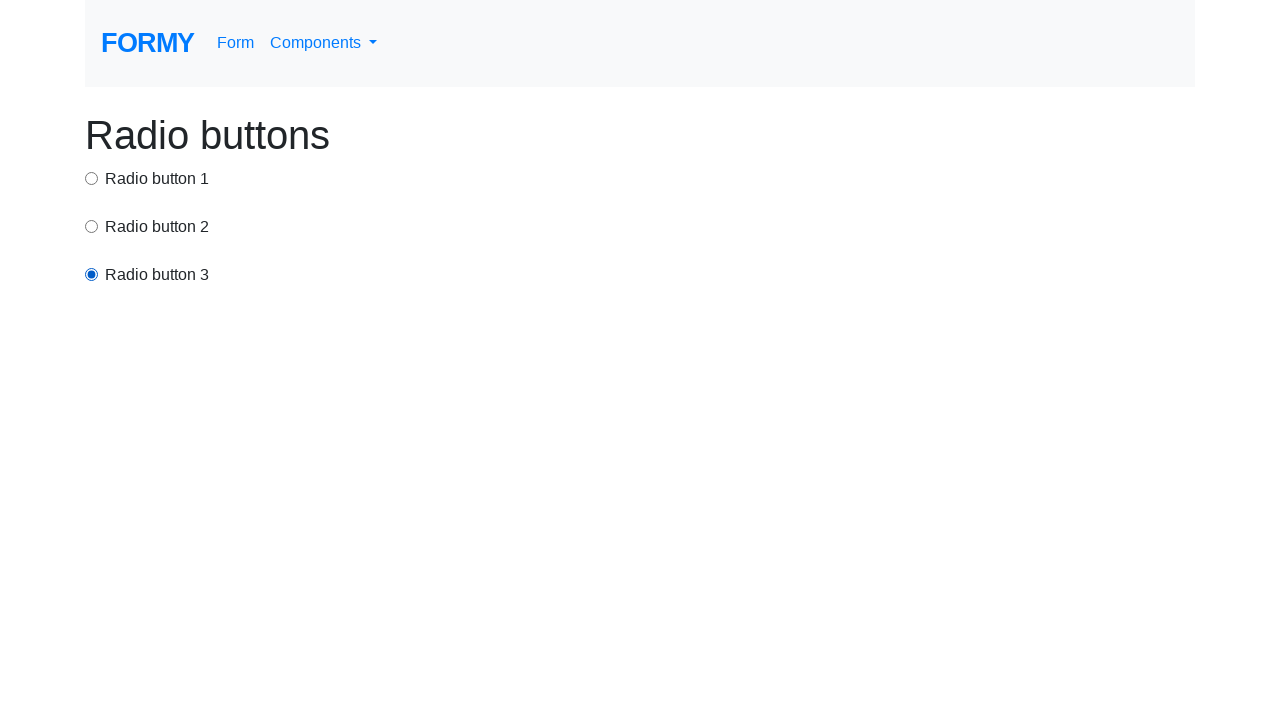

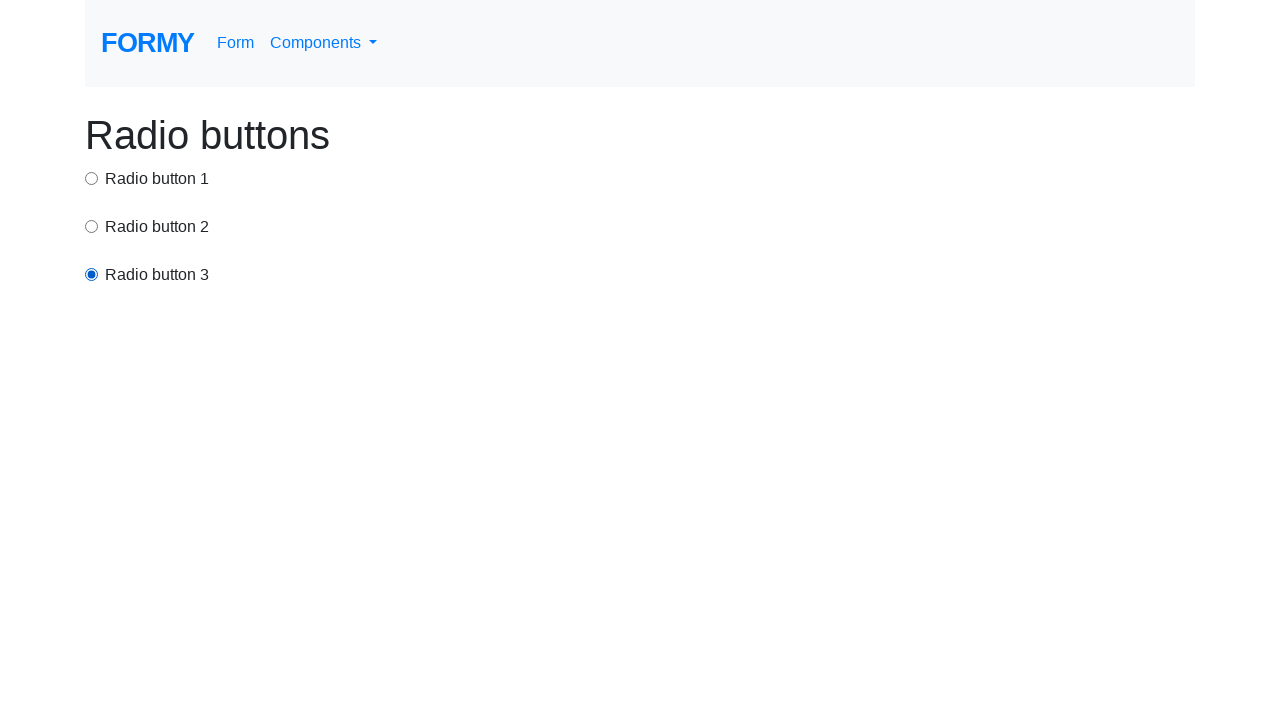